Navigates to Text Box page and verifies that the Permanent Address textarea has the form-control class for styling.

Starting URL: https://demoqa.com/elements

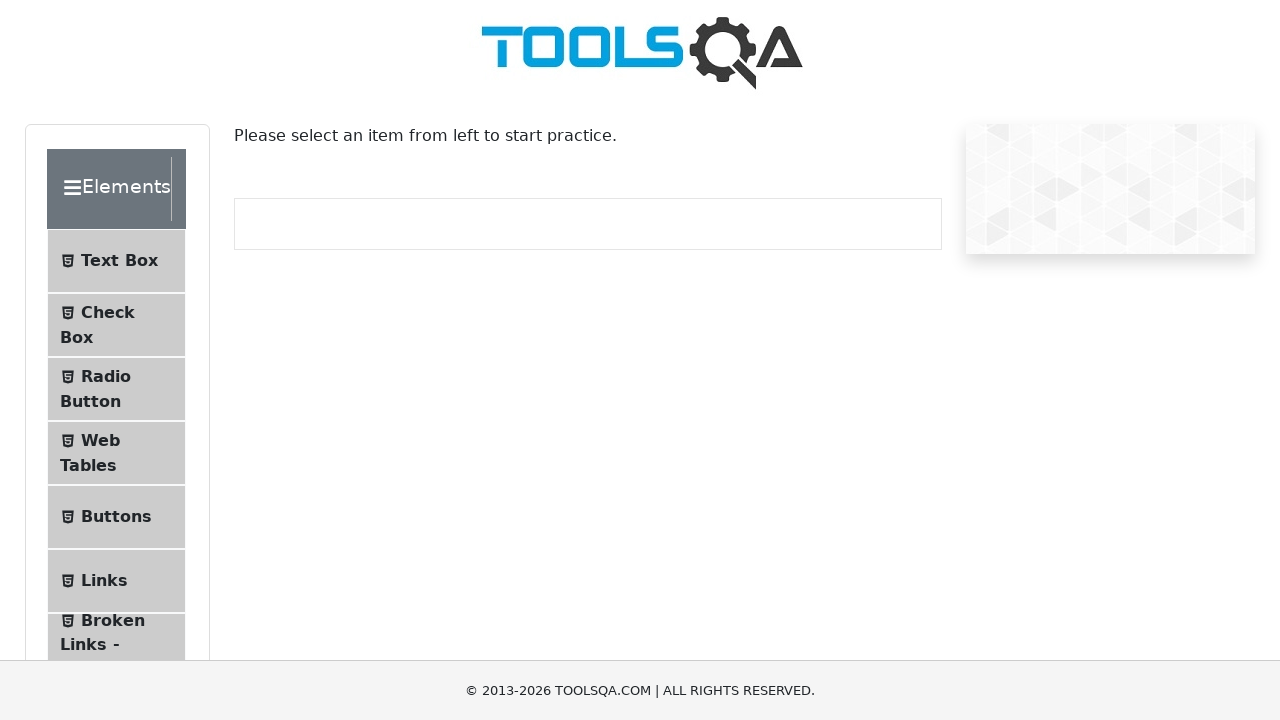

Clicked on Text Box menu item at (119, 261) on internal:text="Text Box"i
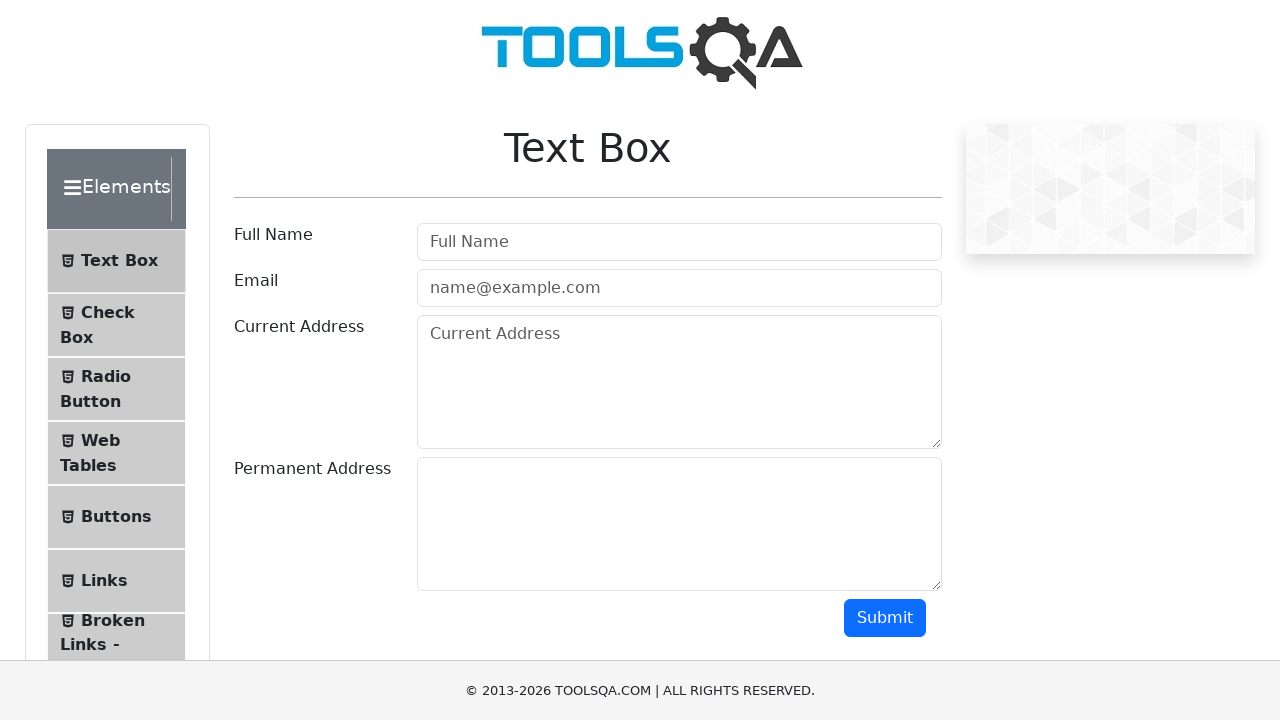

Navigated to Text Box page (URL confirmed)
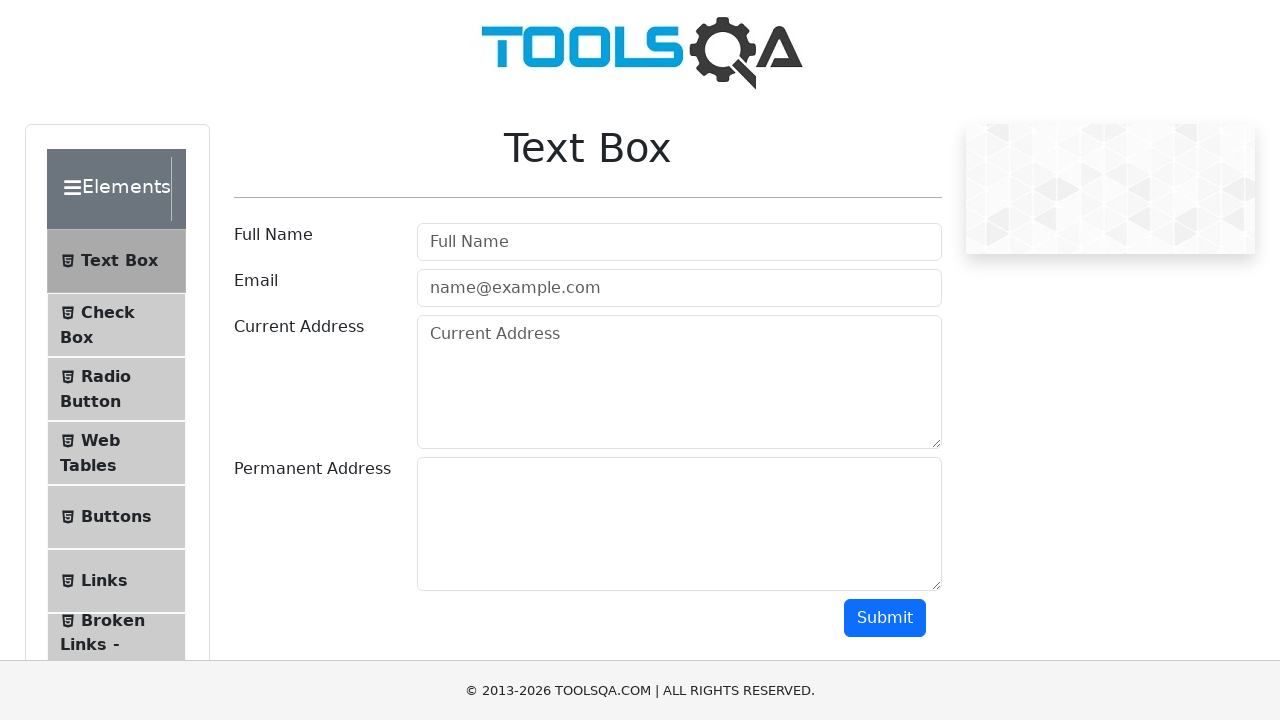

Verified Permanent Address textarea has form-control class and is visible
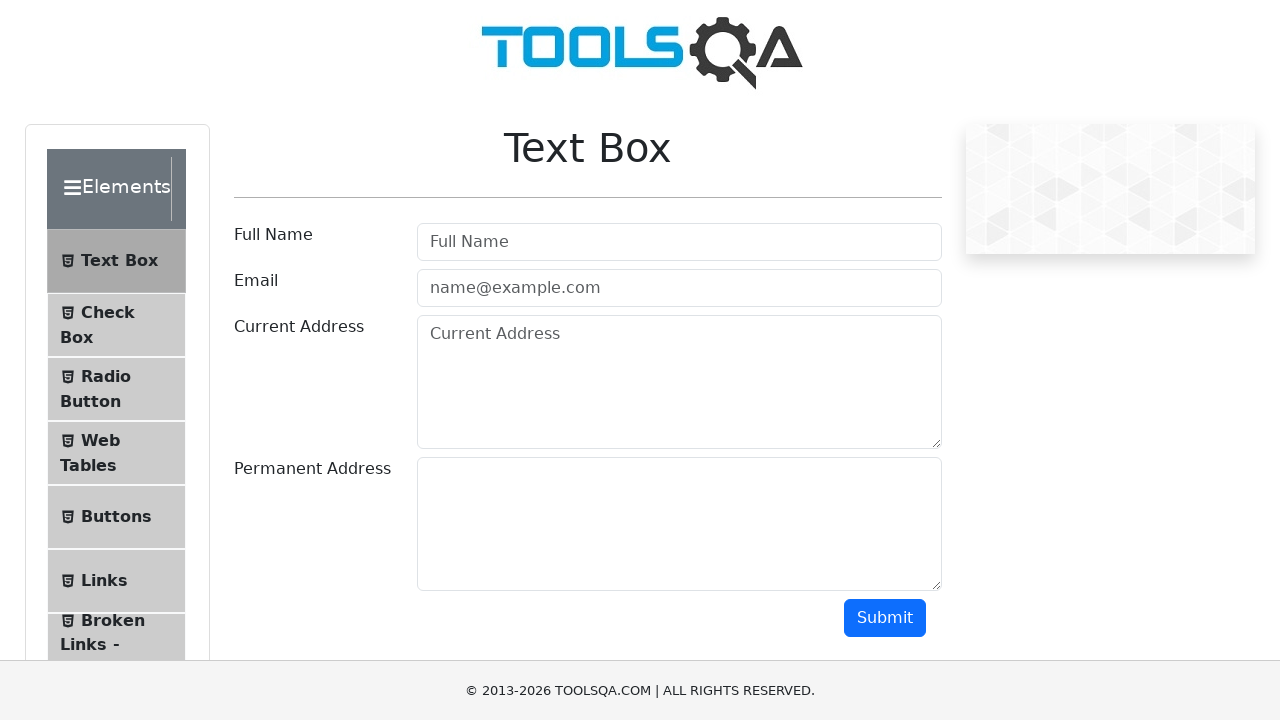

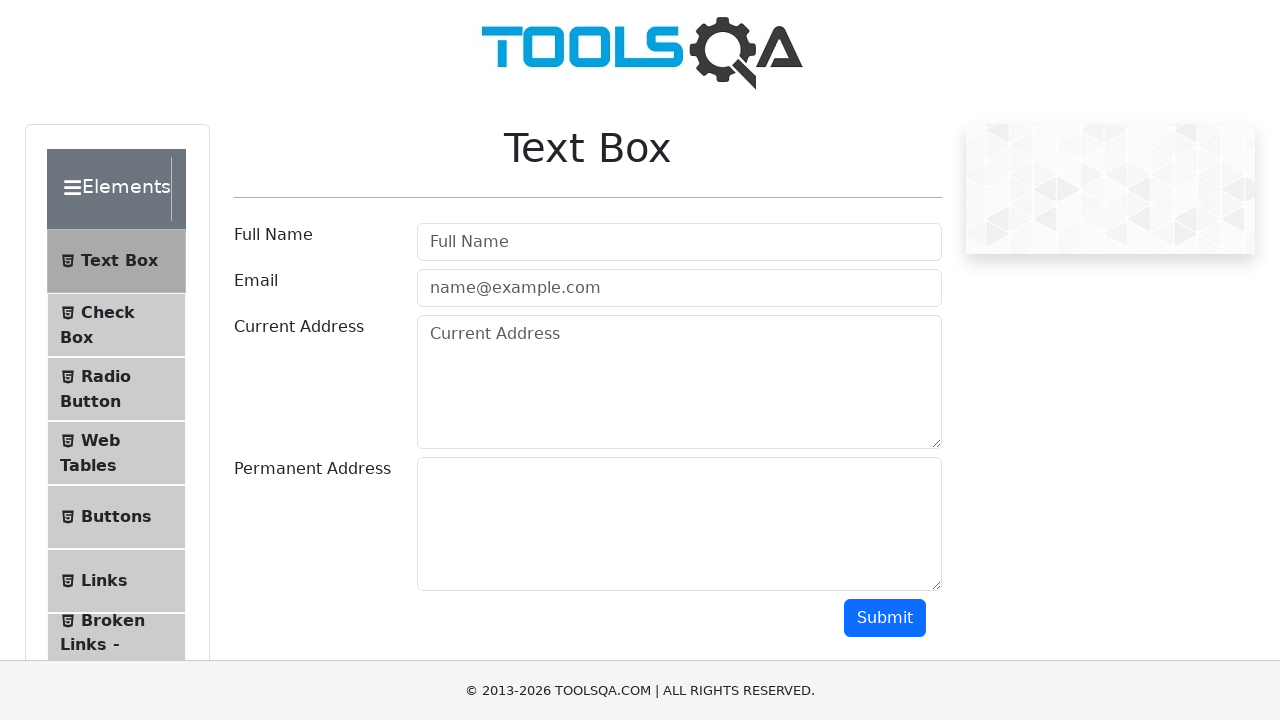